Tests navigation to Browse Languages menu, verifies the submenu exists, finds letter "Z" in the submenu, clicks on it, and verifies the correct category page is displayed

Starting URL: https://www.99-bottles-of-beer.net/

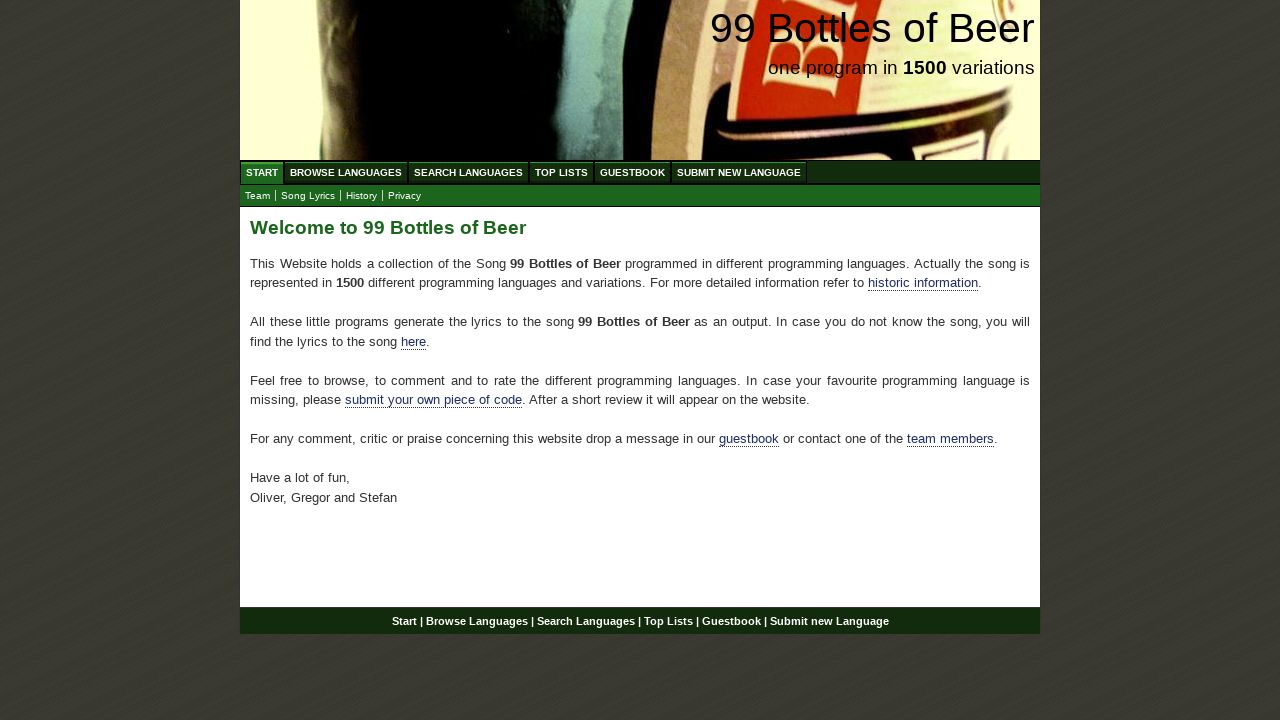

Clicked on Browse Languages (ABC) menu at (346, 172) on xpath=//div[@id='navigation']/ul[@id='menu']/li/a[@href='/abc.html']
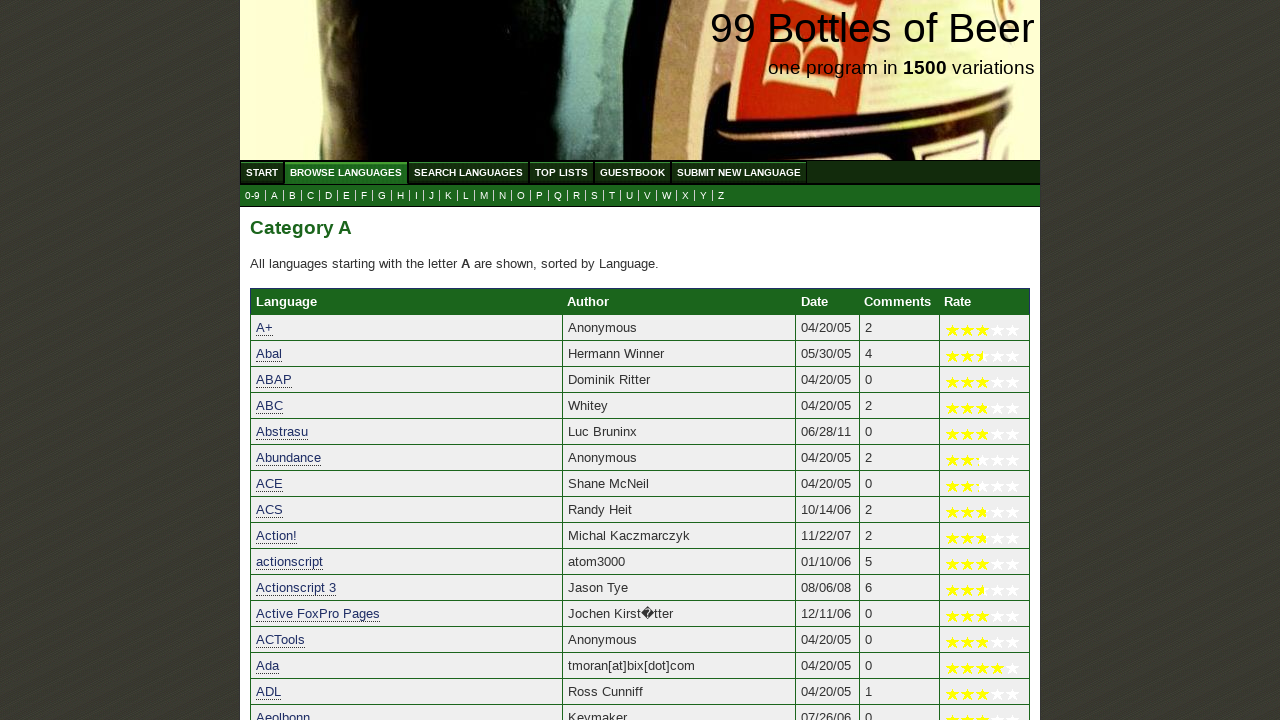

Submenu loaded and is visible
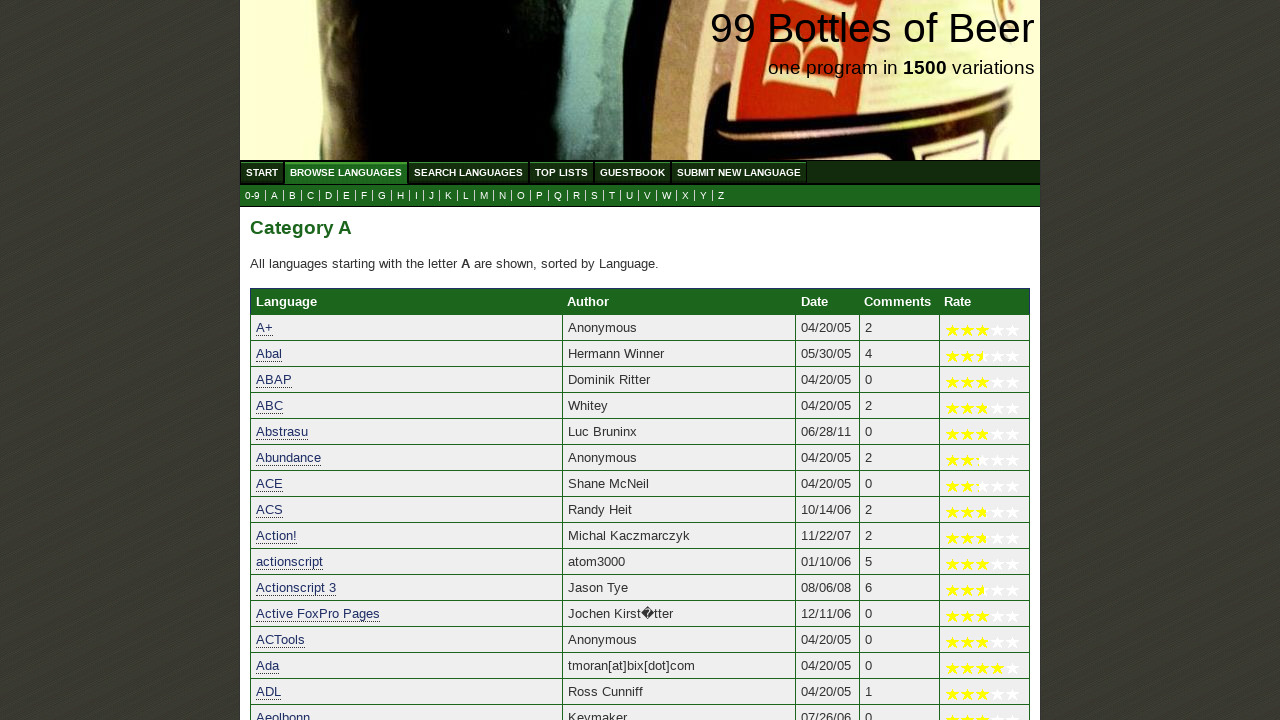

Counted 27 items in submenu
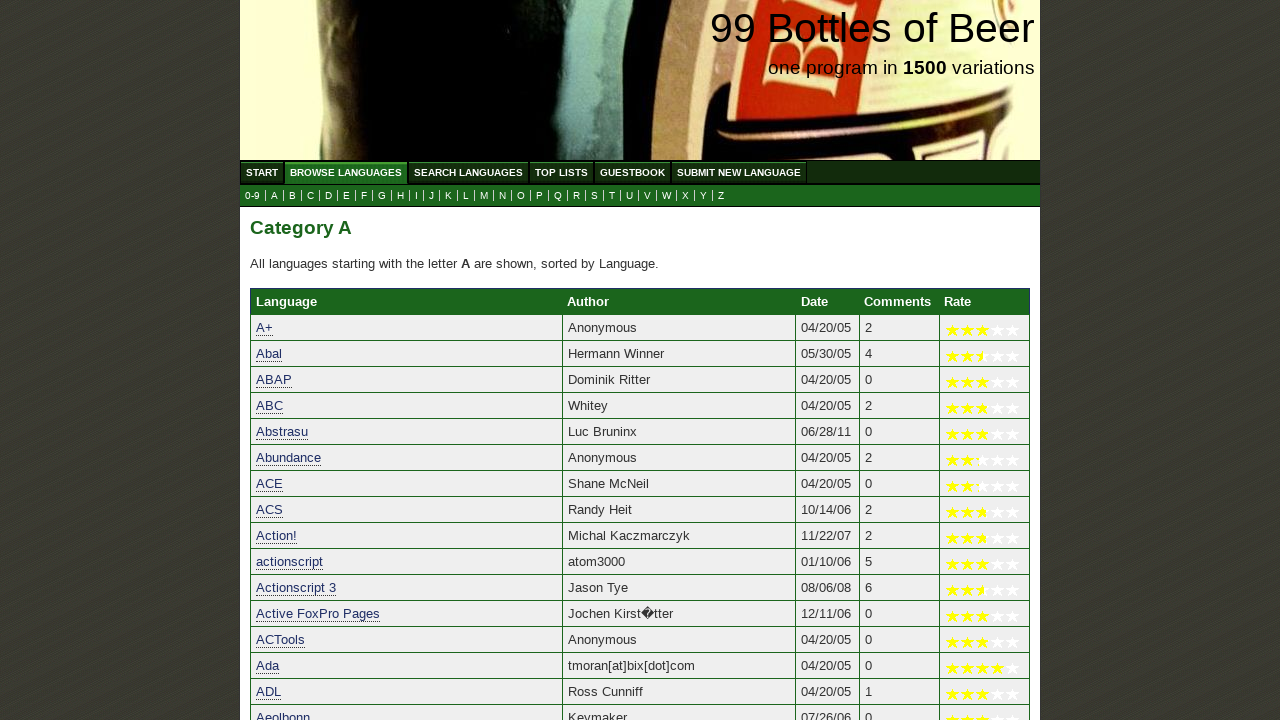

Verified submenu contains items
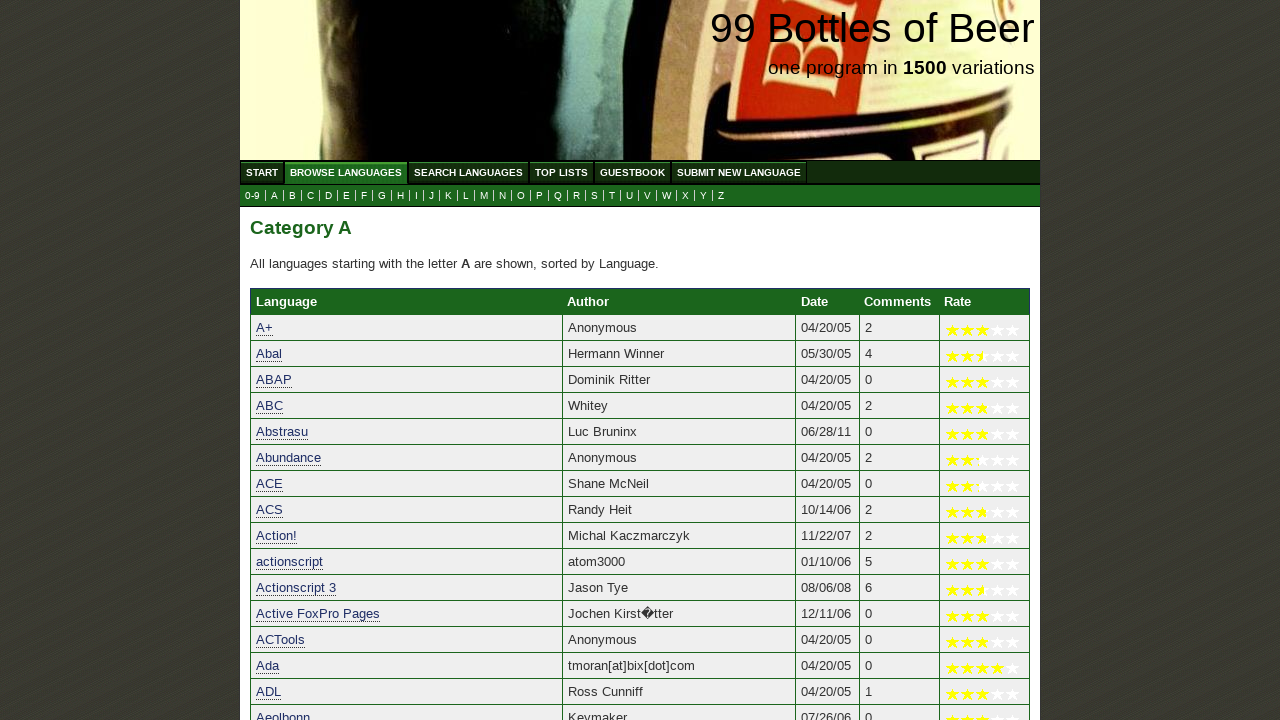

Clicked on letter Z in submenu at (721, 196) on xpath=//div[@id='navigation']/ul[@id='submenu']/li/a[@href='z.html']
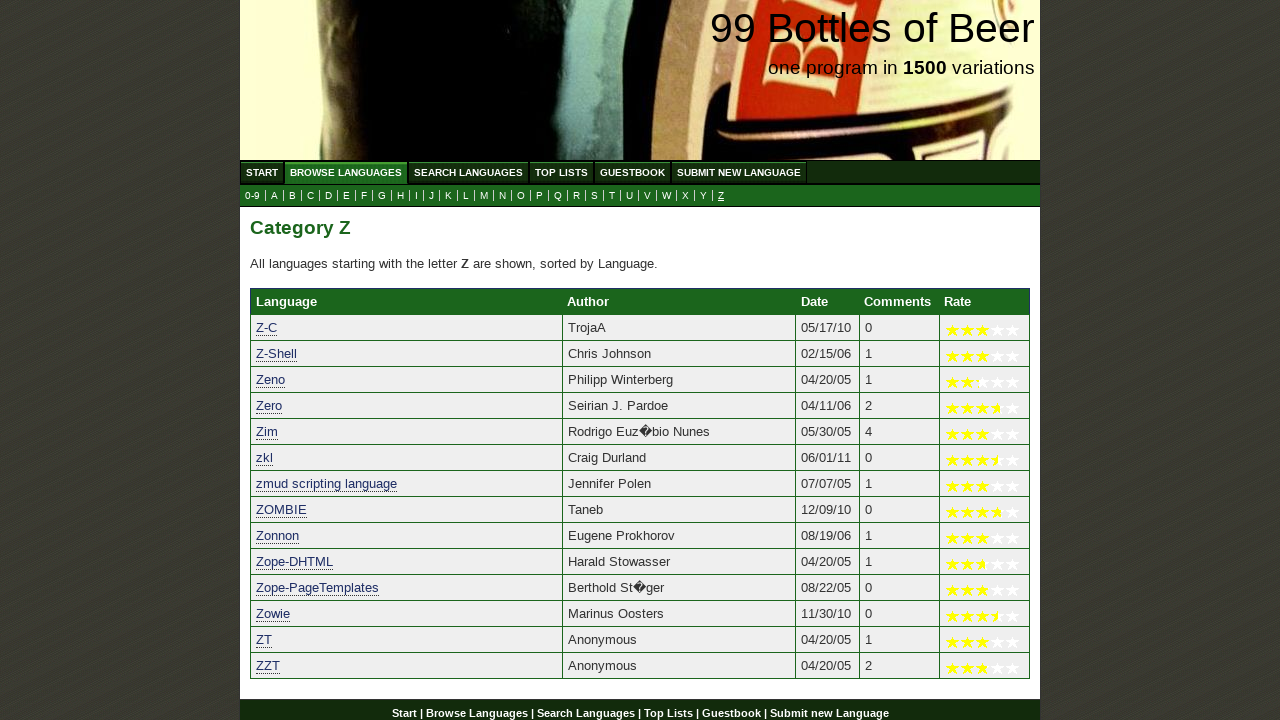

Category Z page loaded
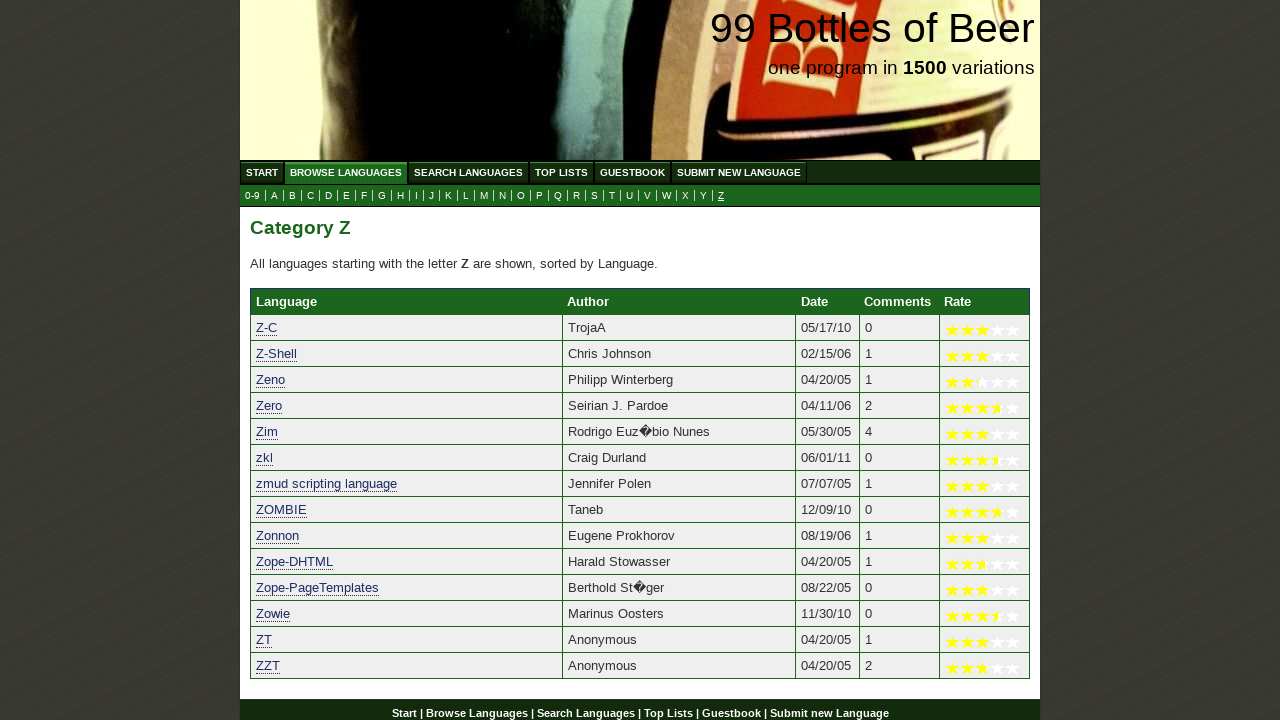

Retrieved heading text: 'Category Z'
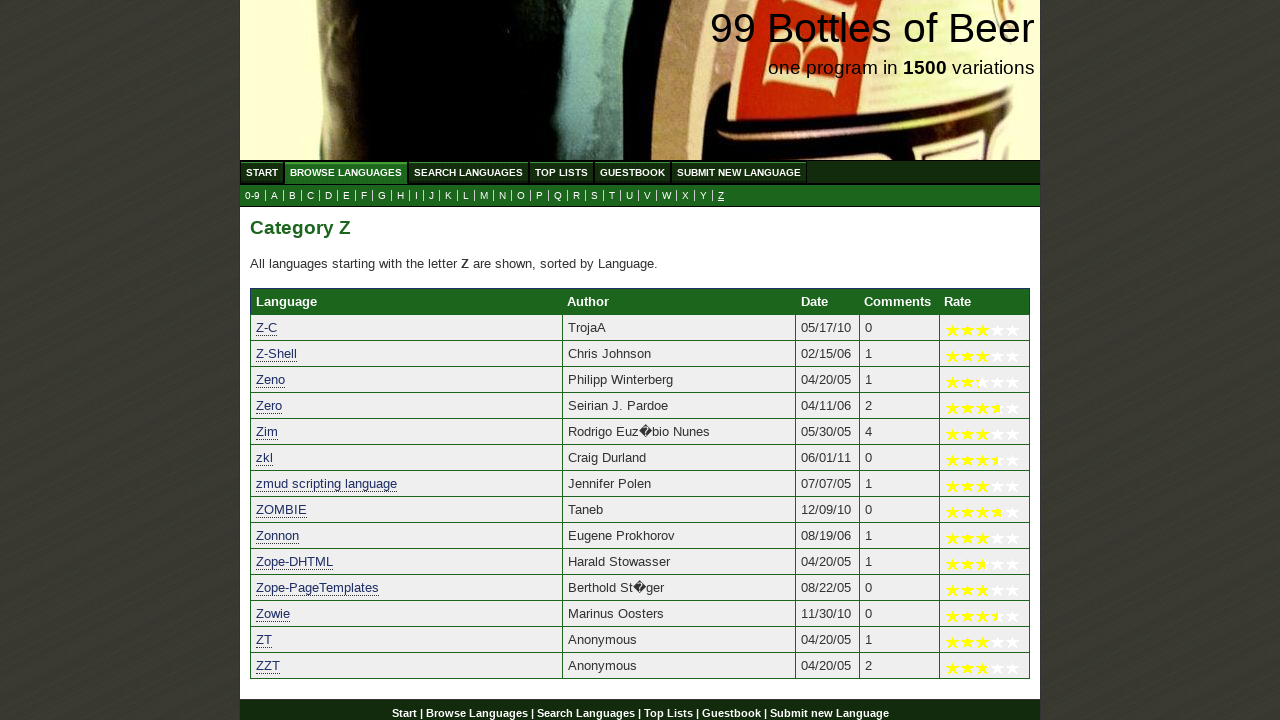

Verified correct category page 'Category Z' is displayed
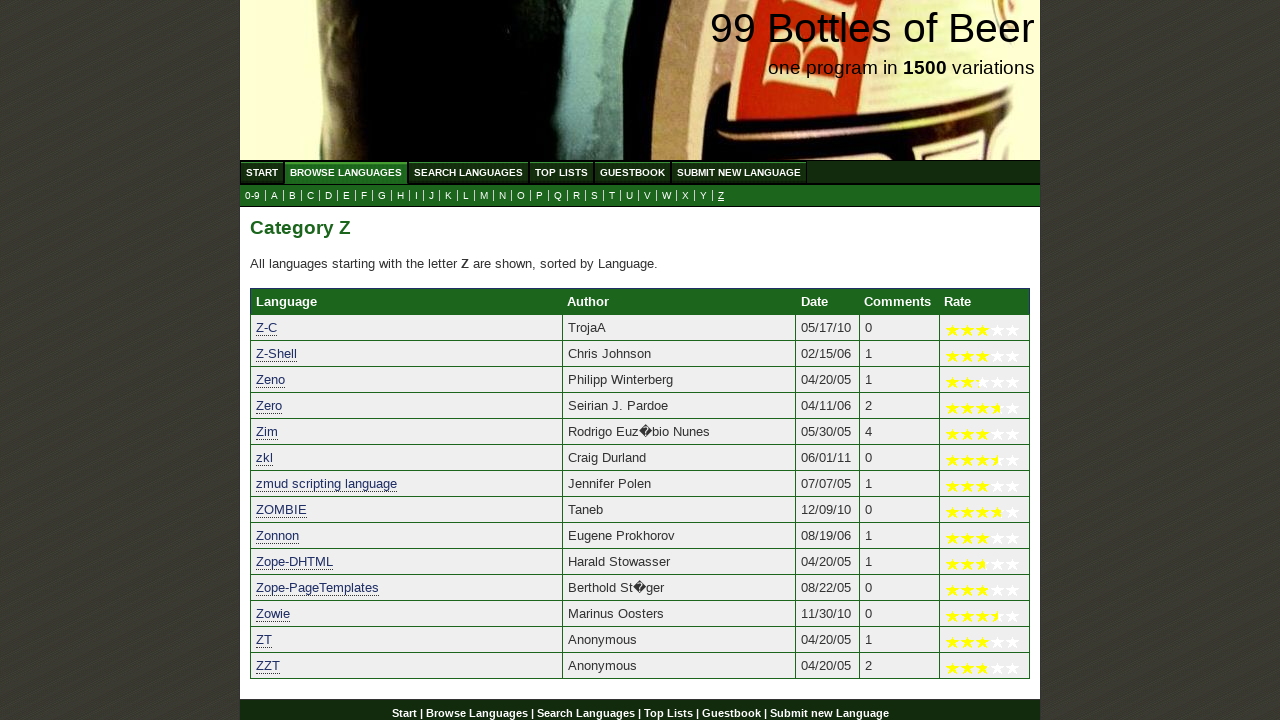

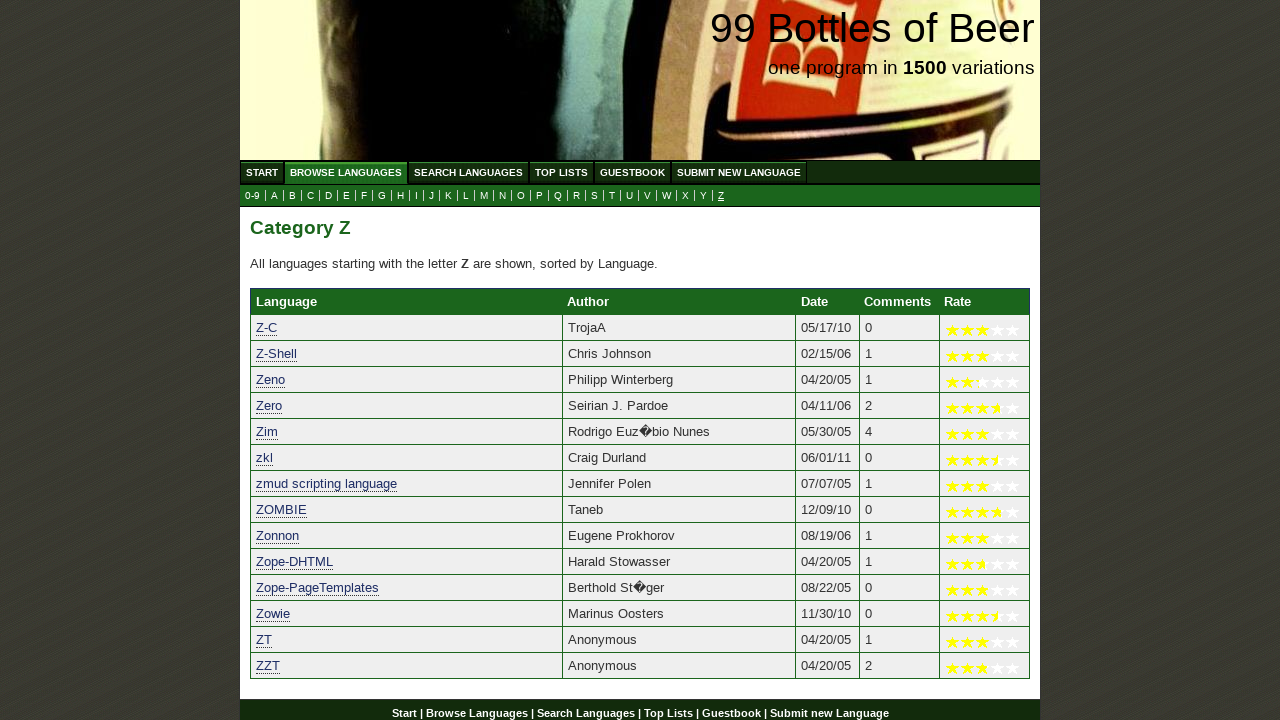